Tests opening a new browser tab, navigating to a different page in that tab, and verifying that two window handles exist.

Starting URL: https://the-internet.herokuapp.com/windows

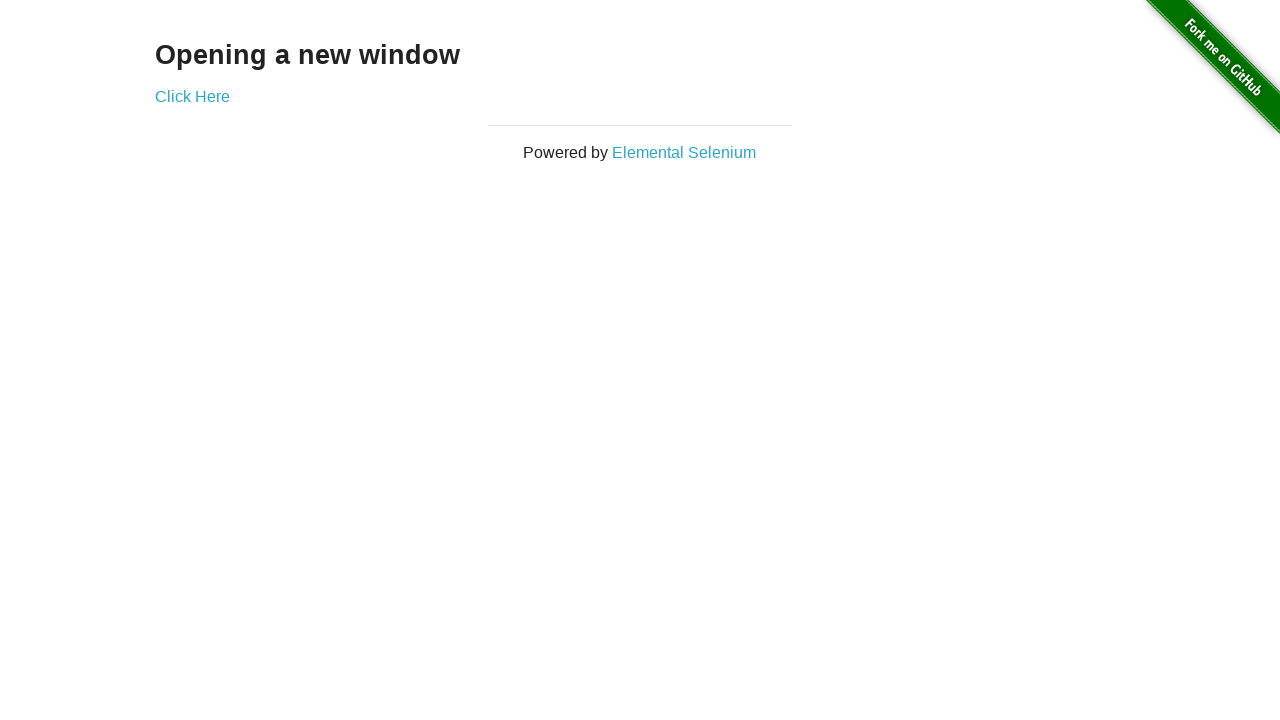

Opened a new browser tab
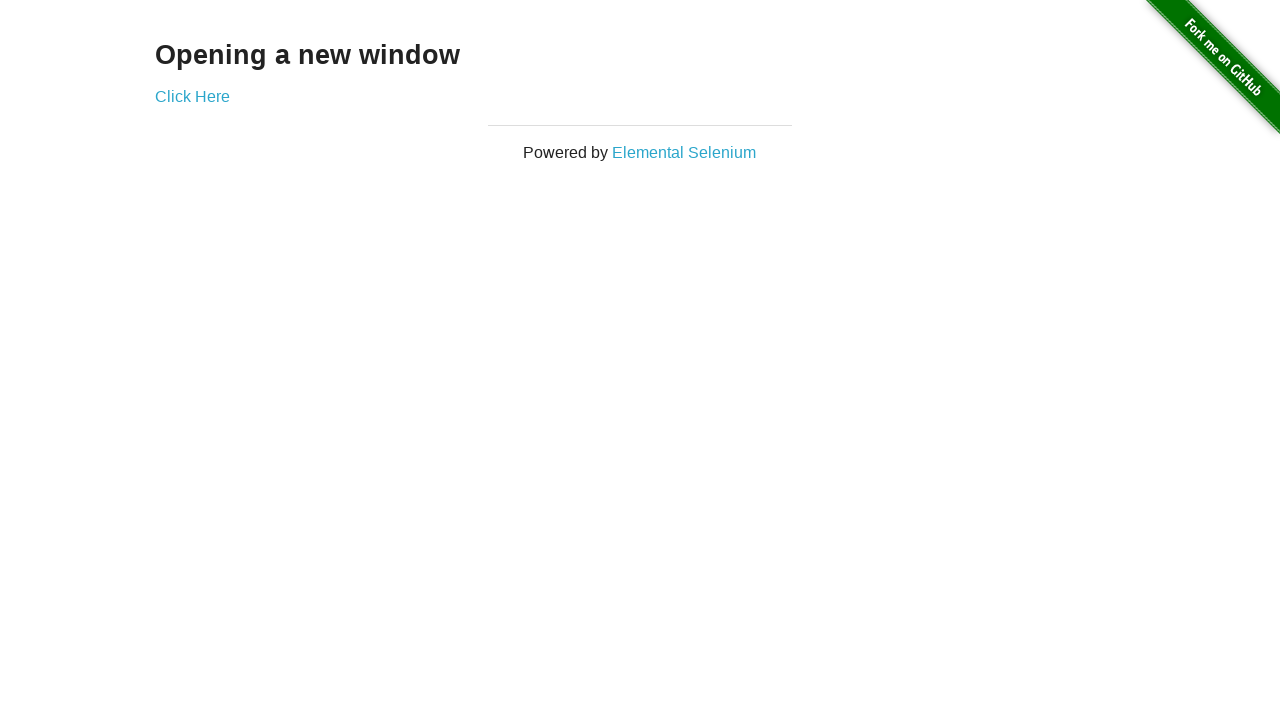

Navigated new tab to typos page
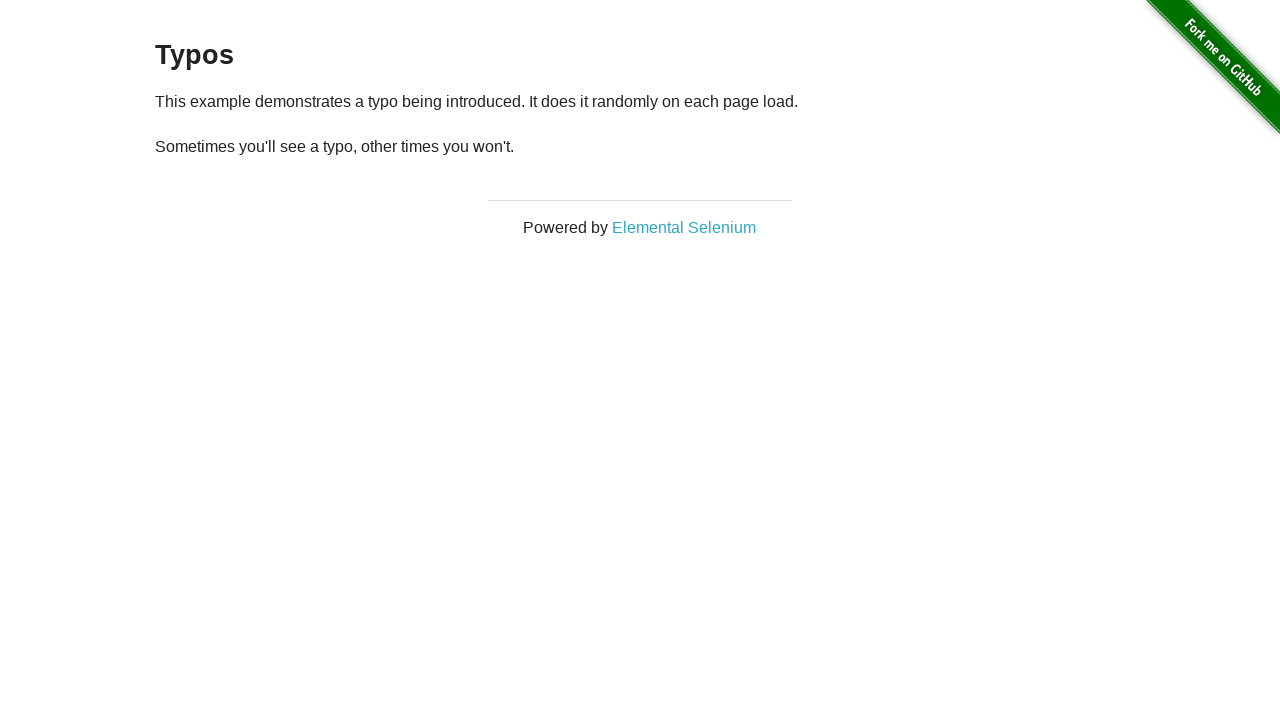

Verified that two window handles exist
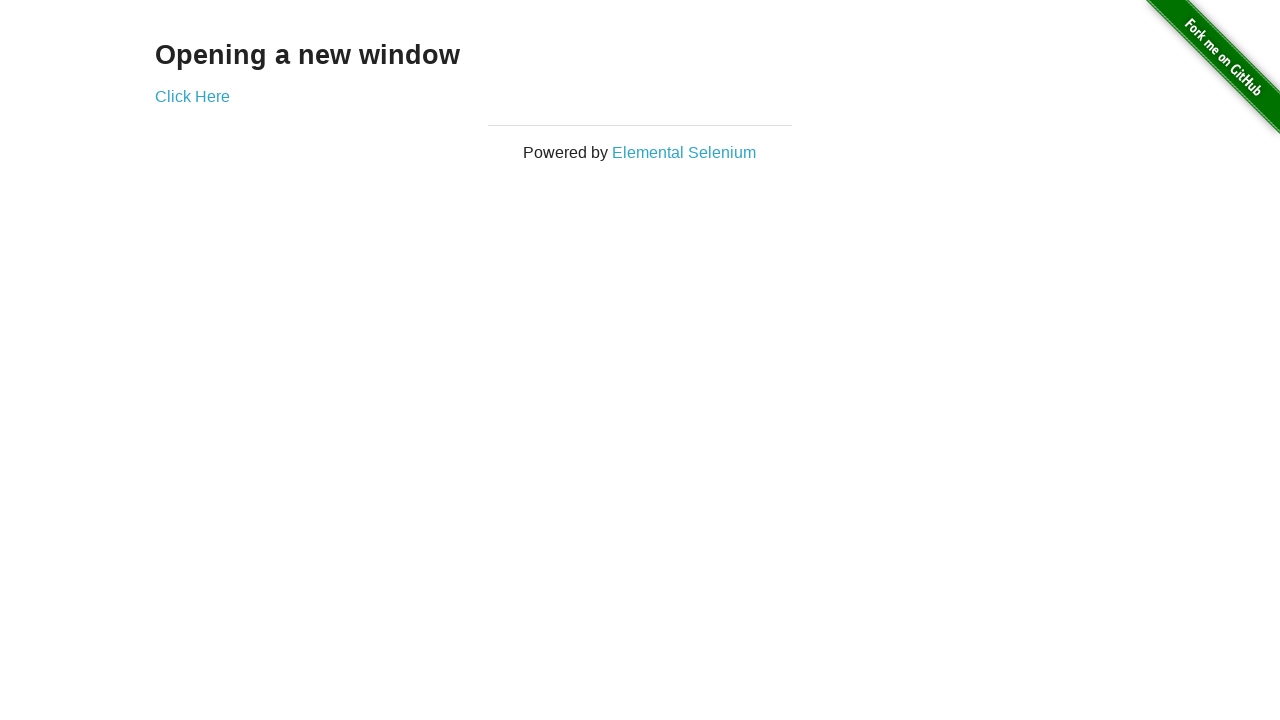

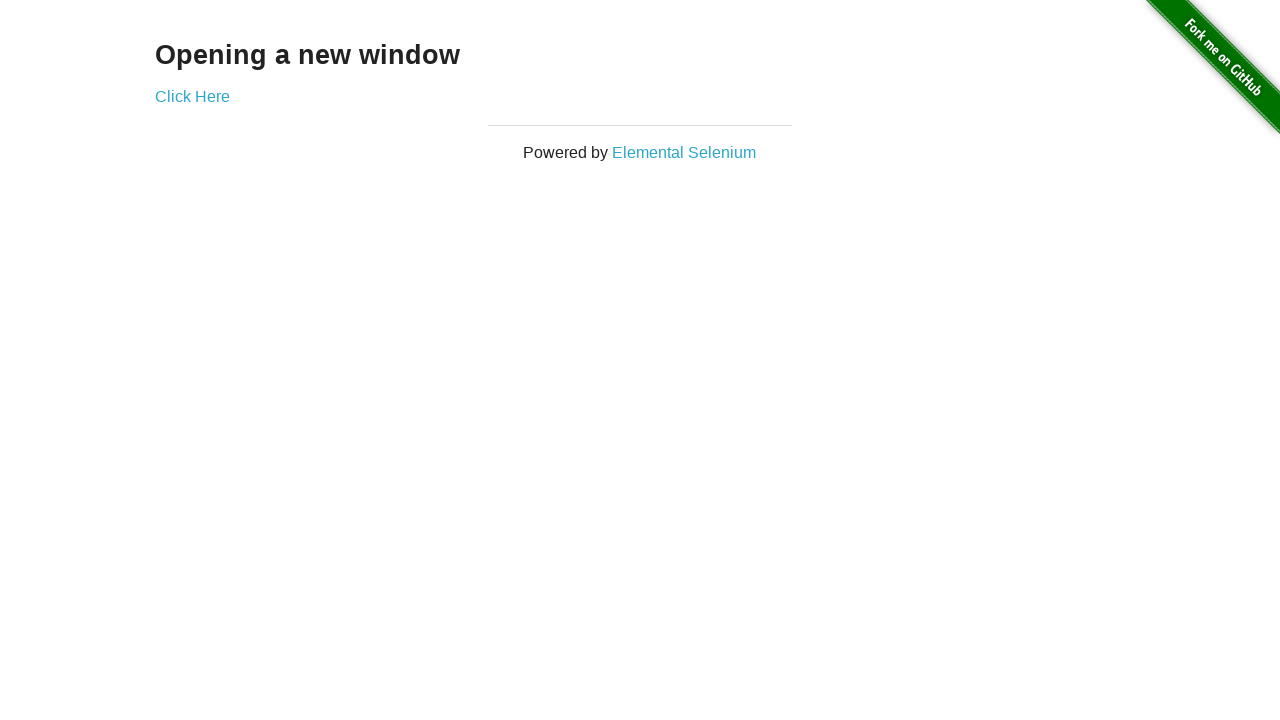